Tests the Enable button with fluent wait approach, clicking it and waiting for the "It's enabled!" message

Starting URL: http://the-internet.herokuapp.com/dynamic_controls

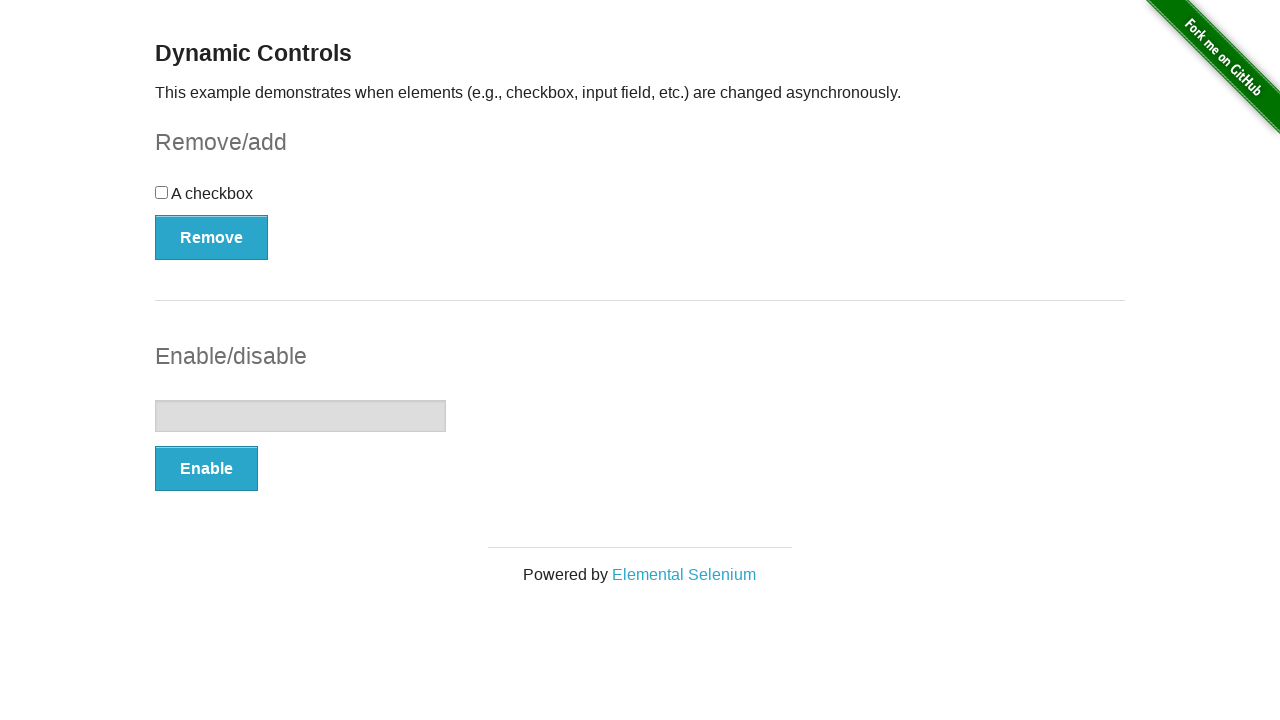

Navigated to dynamic controls page
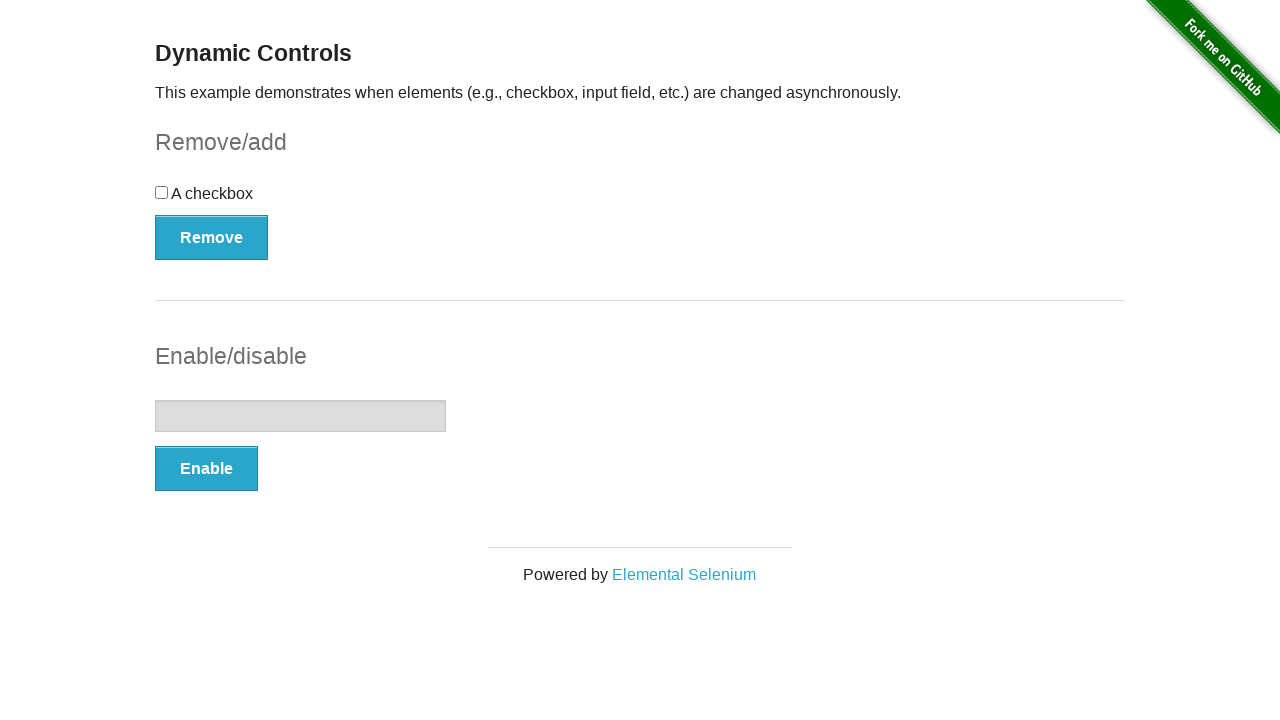

Clicked the Enable button at (206, 469) on xpath=//button[.='Enable']
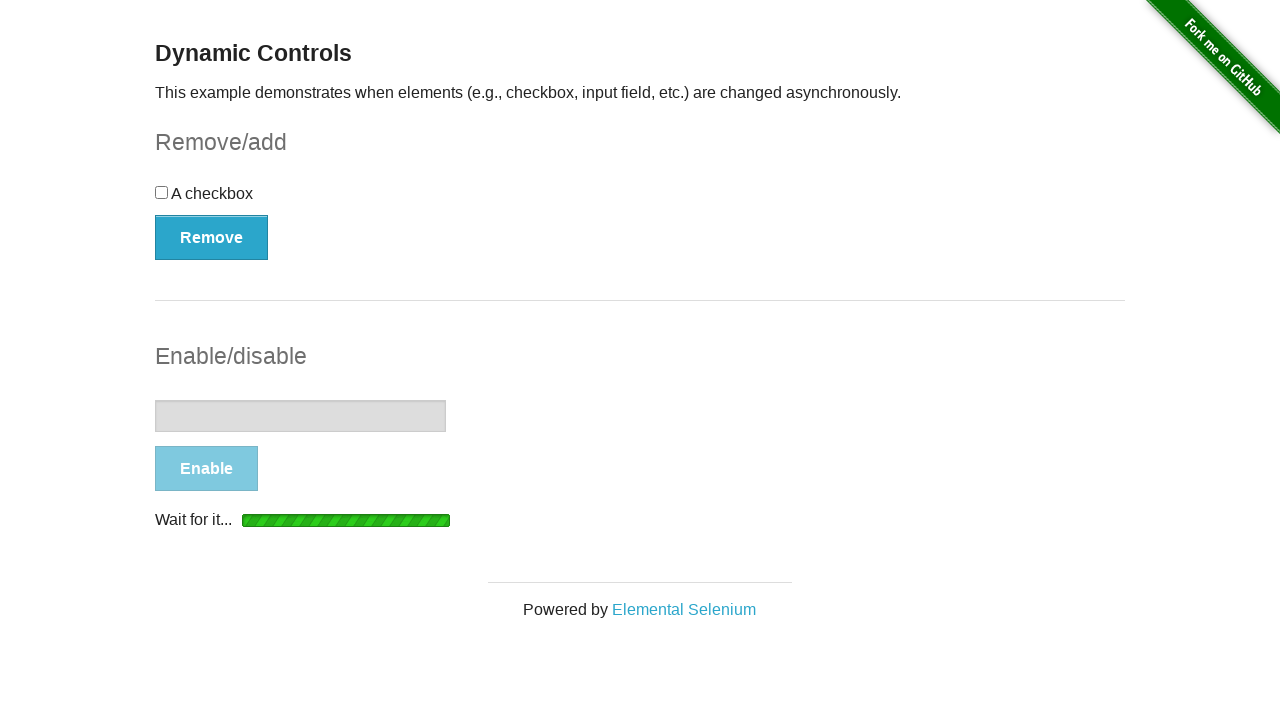

Message element appeared on the page
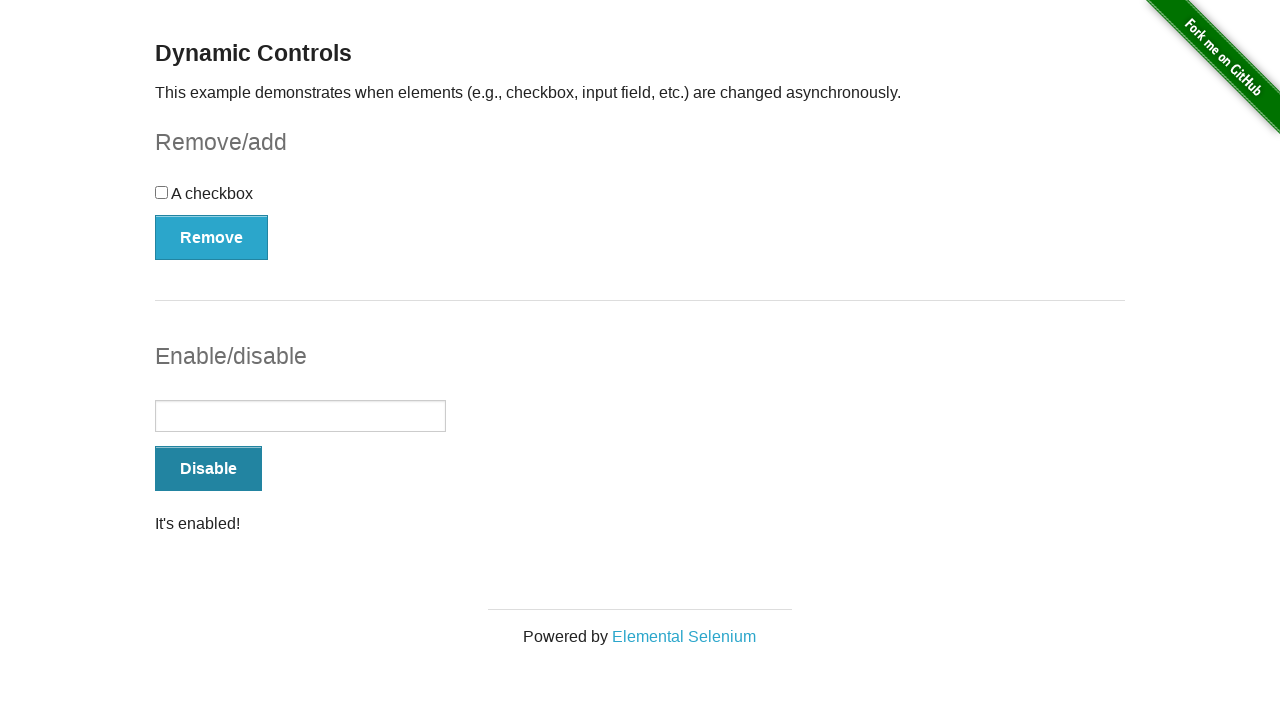

Located the message element
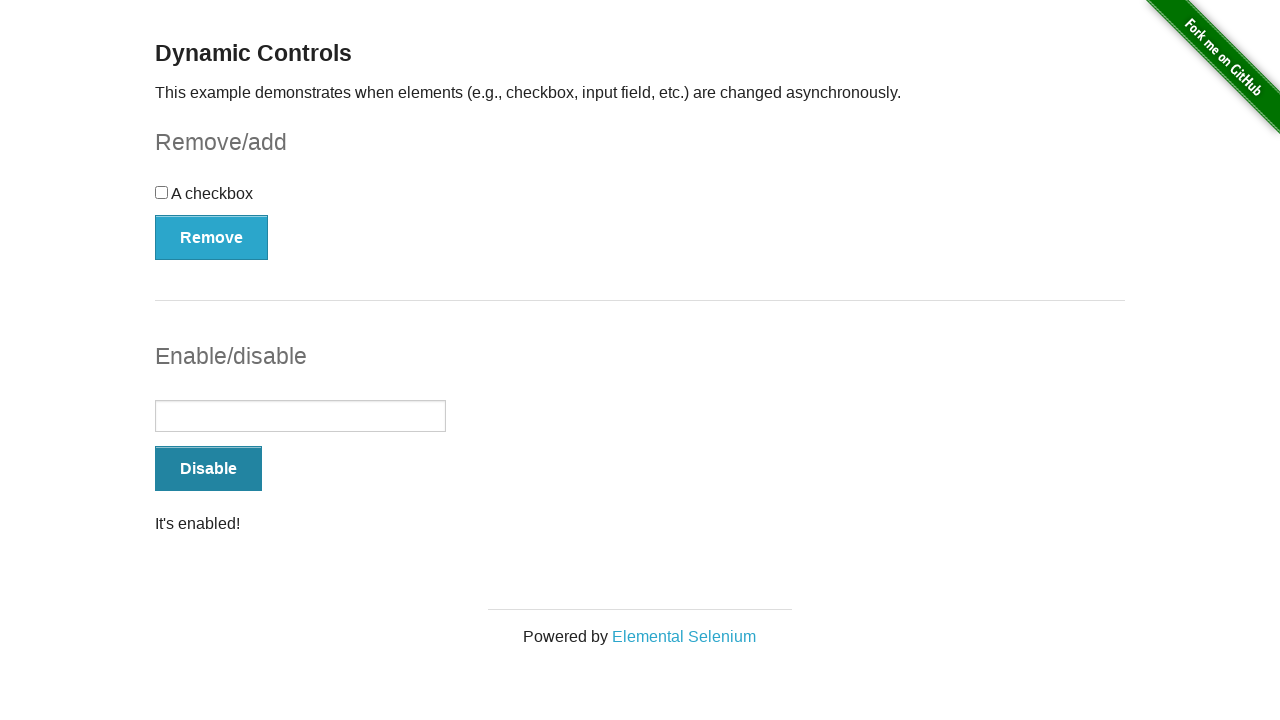

Verified message displays 'It's enabled!'
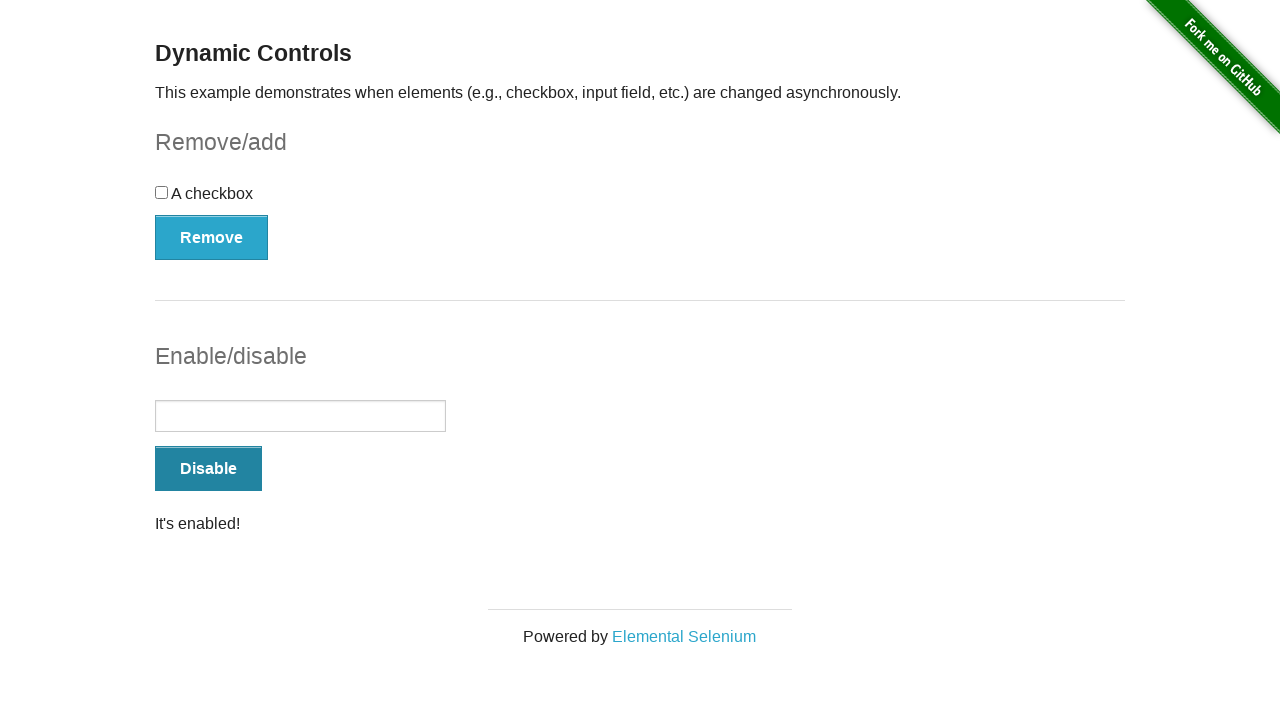

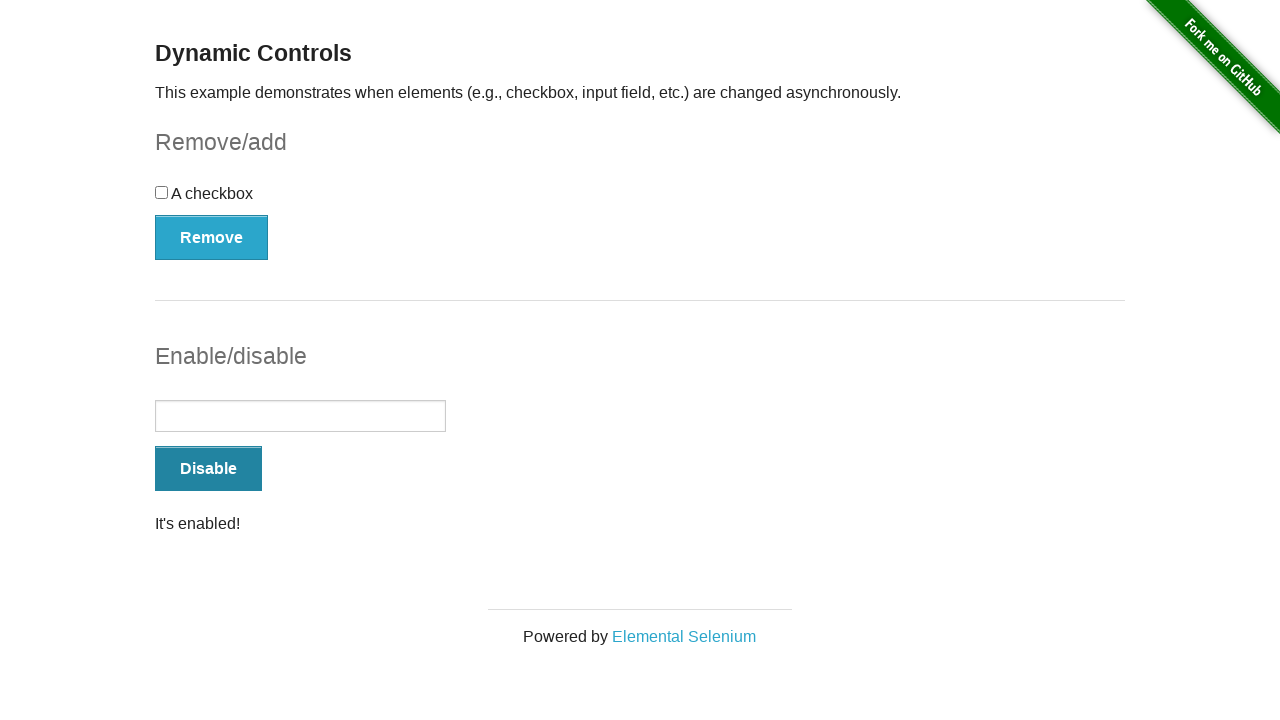